Tests navigation on ynet.co.il by clicking on the login/premium element and then navigating back to the previous page

Starting URL: https://www.ynet.co.il

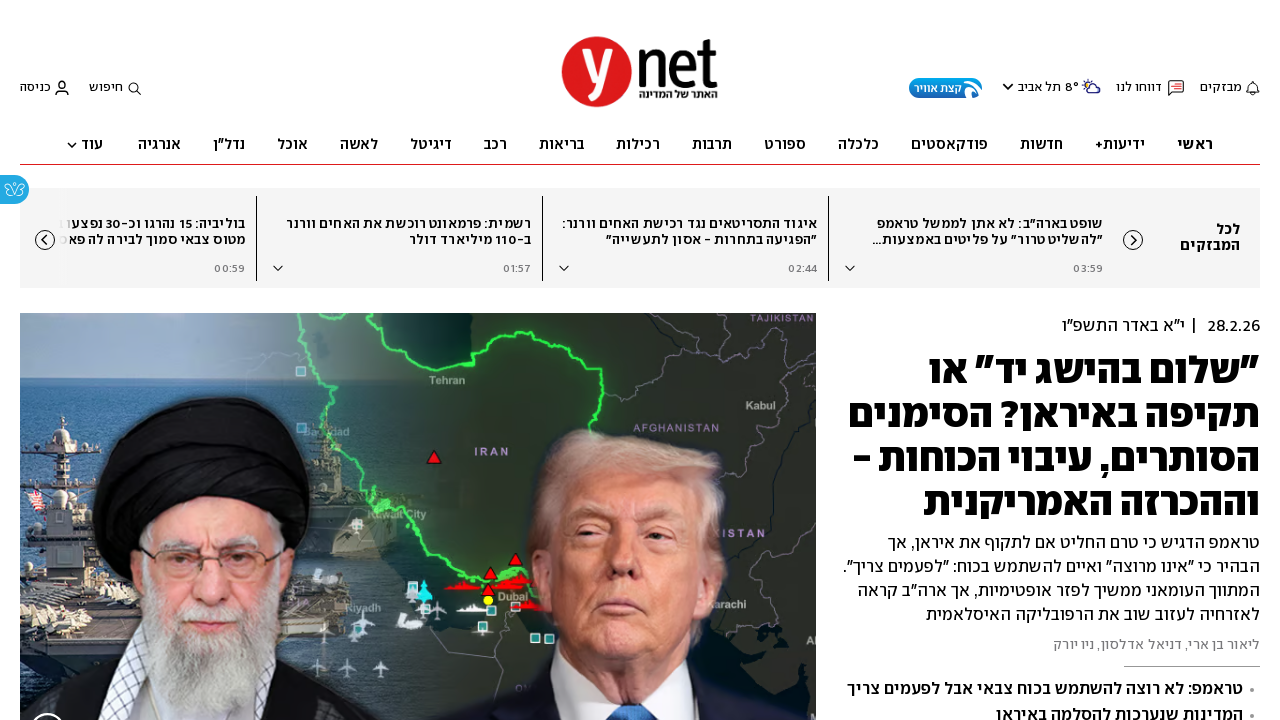

Clicked on login/premium element at (44, 88) on .login_premium
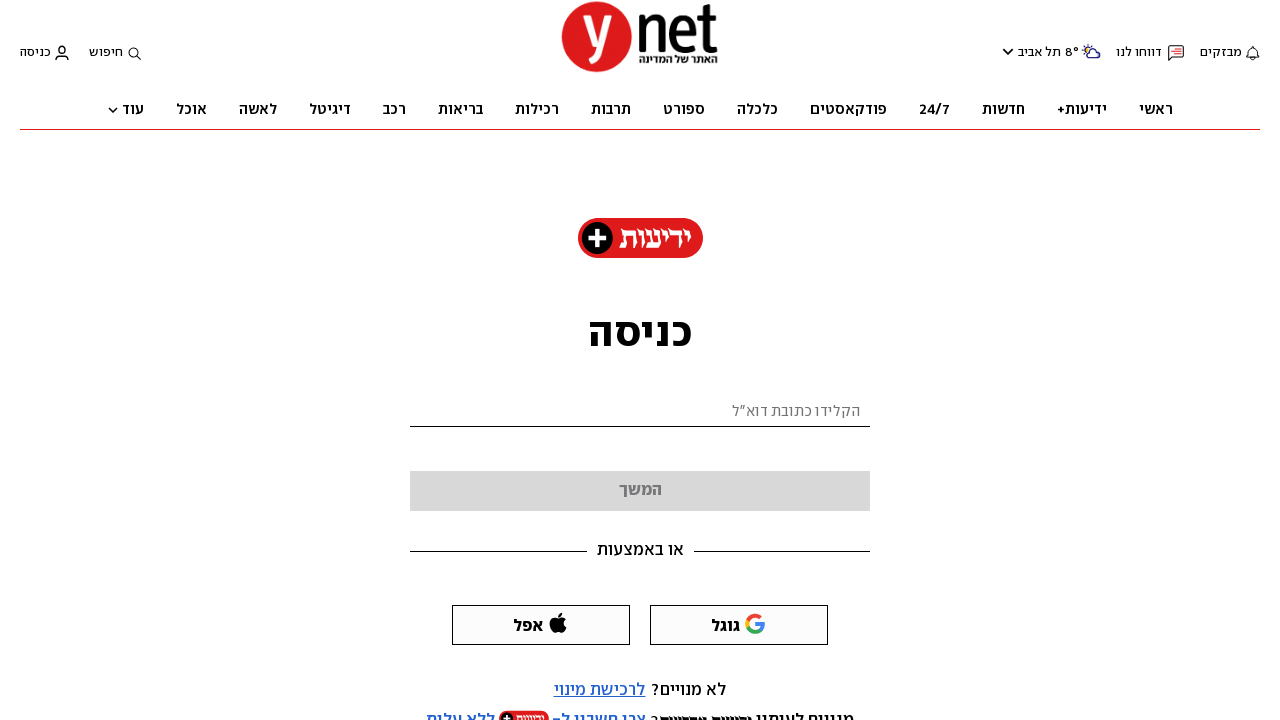

Navigated back to previous page
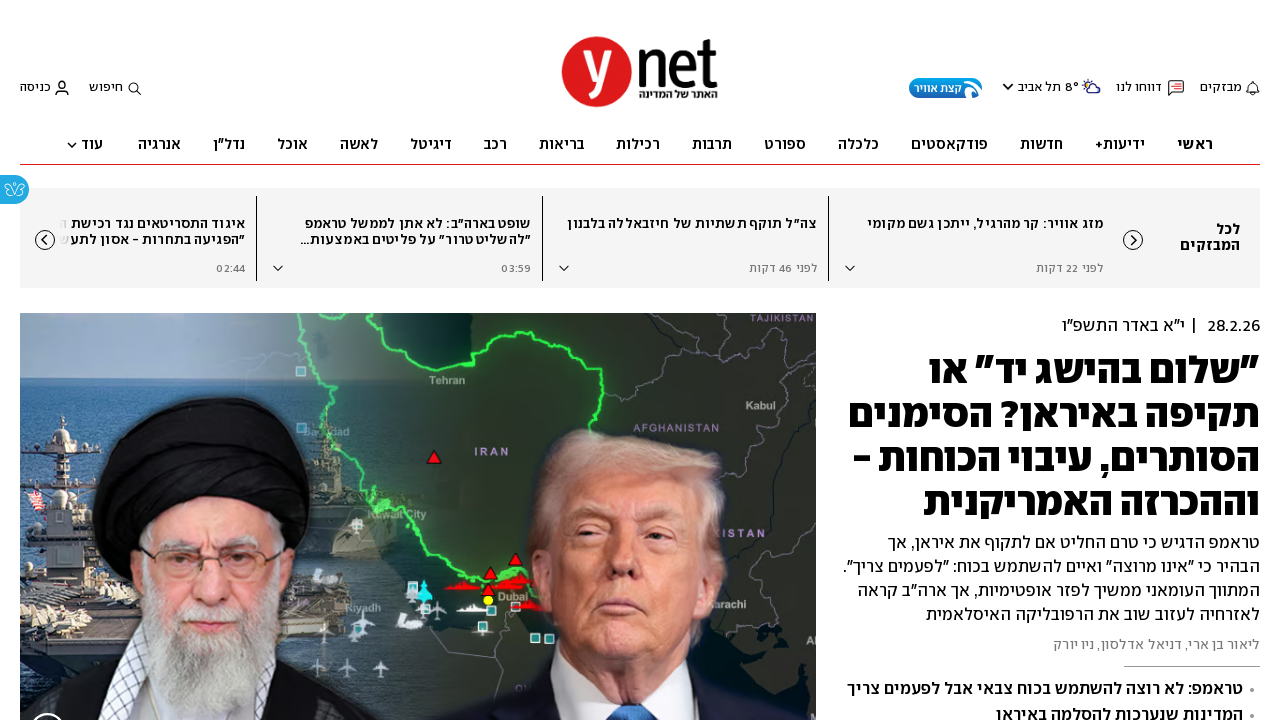

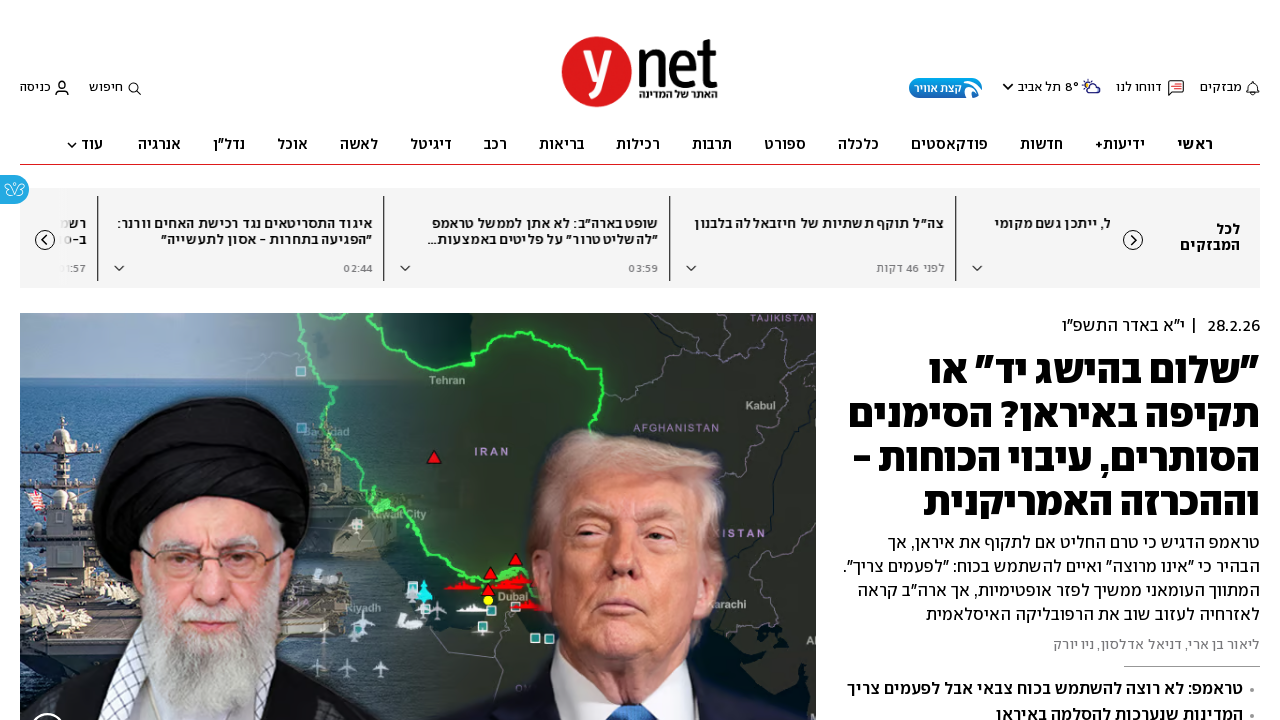